Tests bootstrap dropdown functionality on HDFC website by clicking to open a product category dropdown and selecting "Non Housing Loans" option from the list.

Starting URL: https://www.hdfc.com/

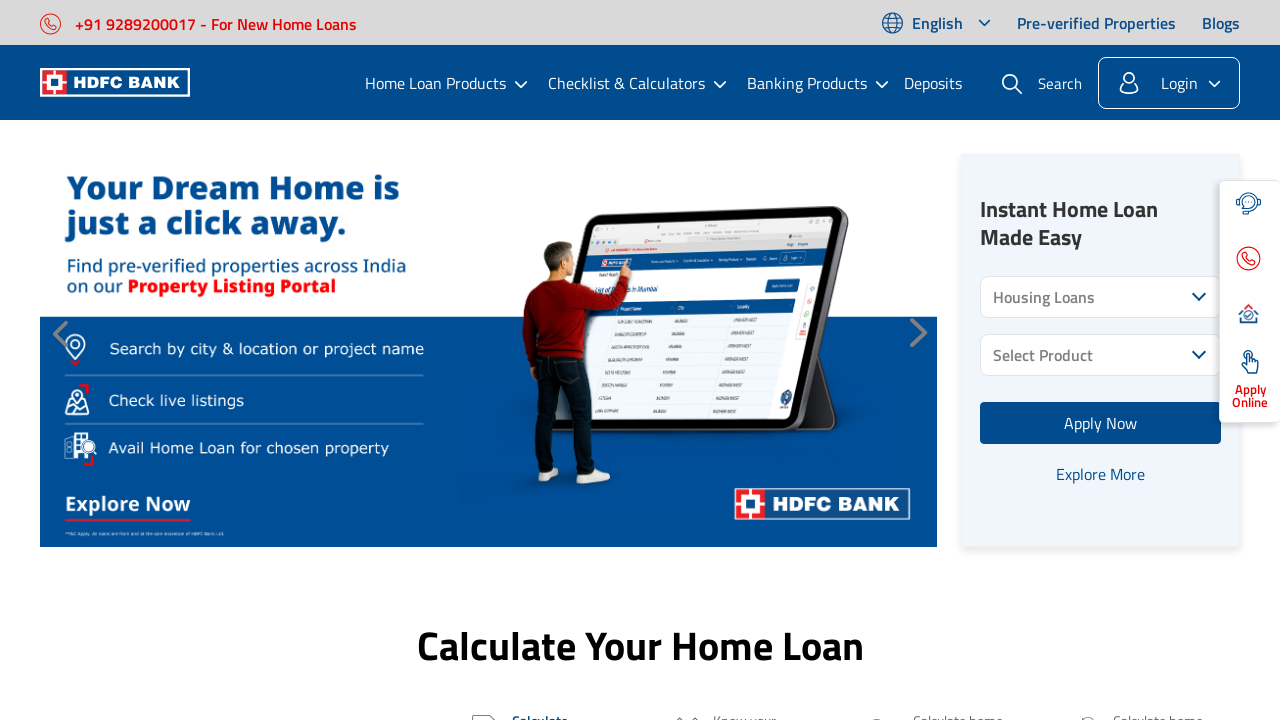

Clicked on product category dropdown to open it at (1101, 297) on div.dropdown-active-item.product-category-active
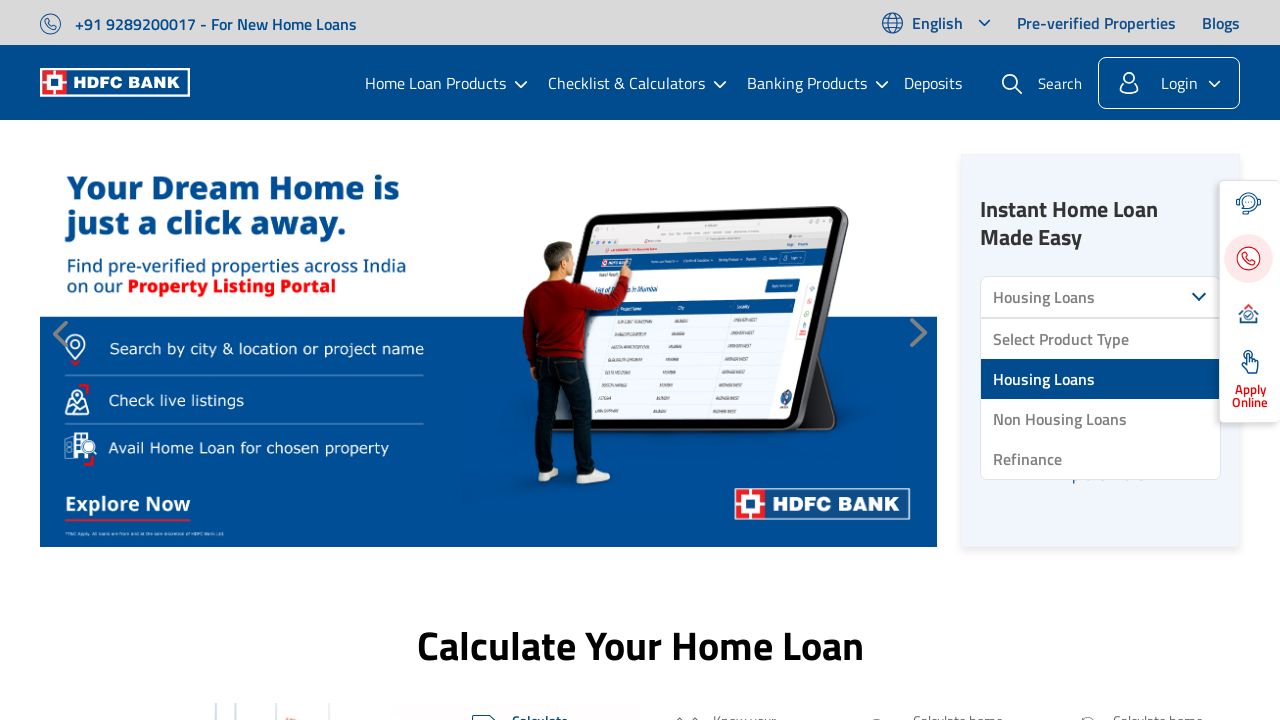

Waited for dropdown options to load
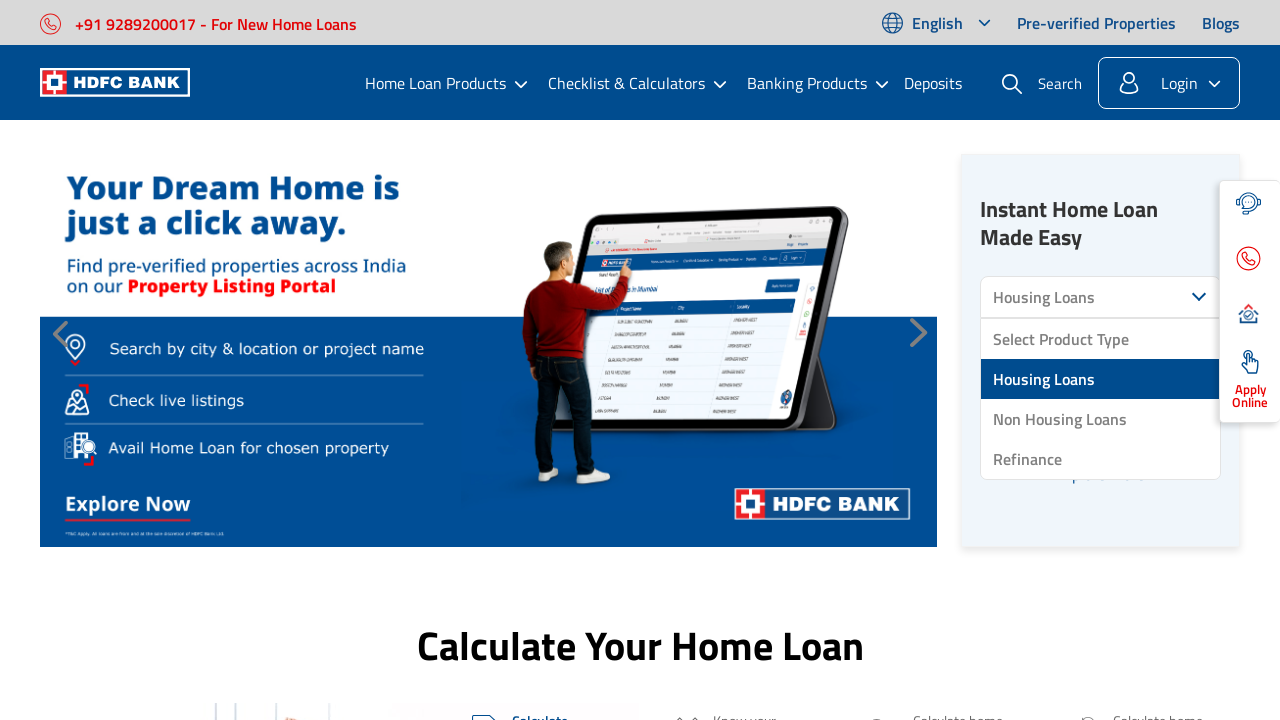

Clicked on 'Non Housing Loans' option from dropdown at (1101, 419) on li[data-target='Non Housing Loans'] >> nth=0
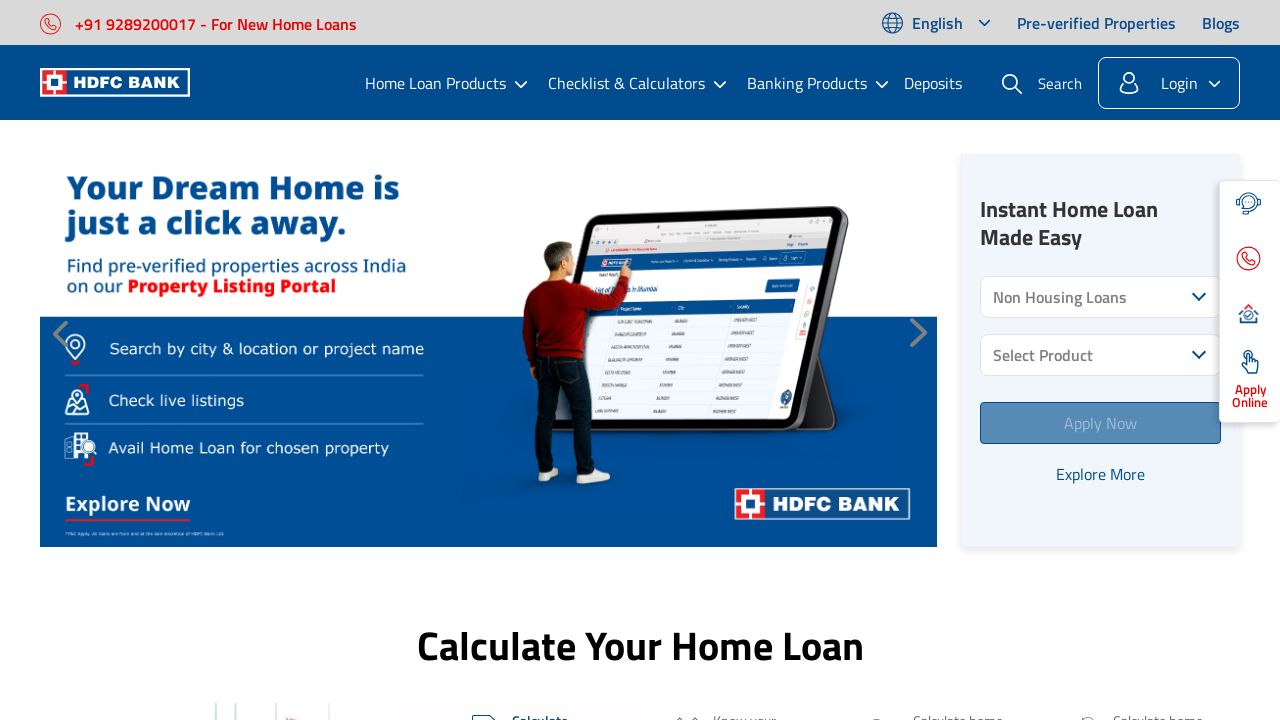

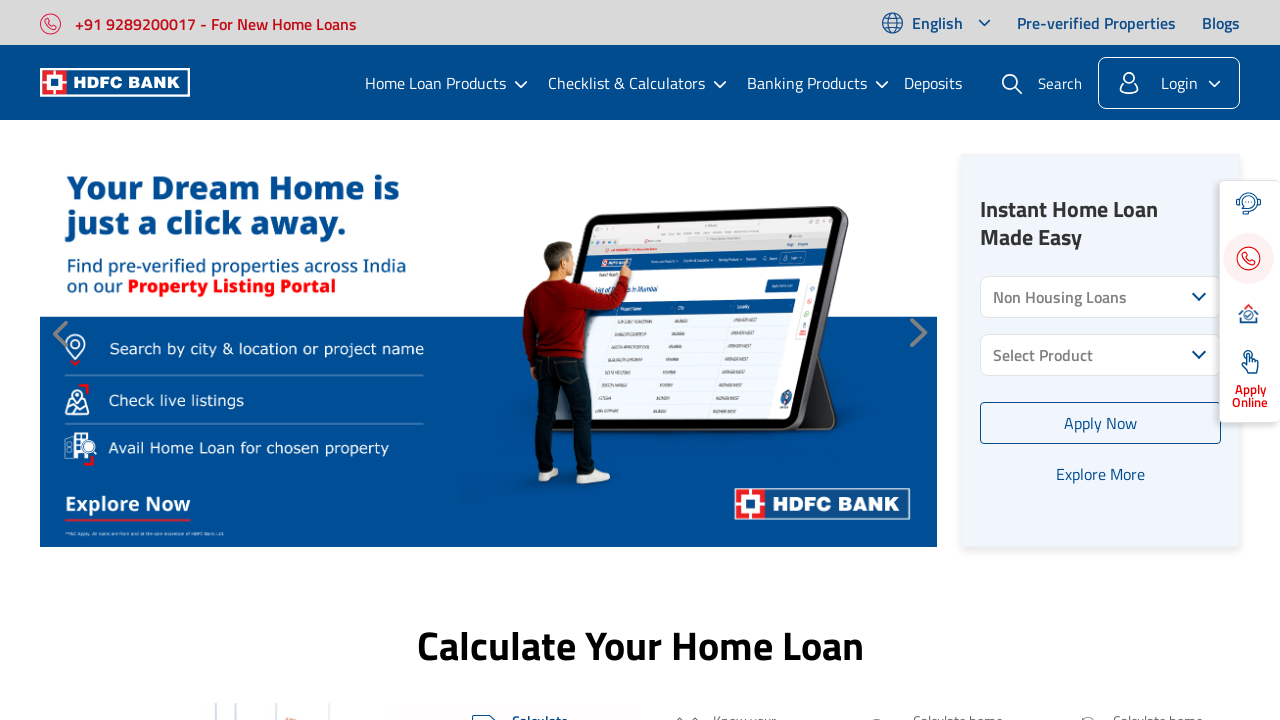